Navigates to the Selenium downloads page and clicks on a download link. The original script attempted to handle native file dialogs with Java Robot class, but the core browser action is clicking the download link.

Starting URL: https://www.selenium.dev/downloads/

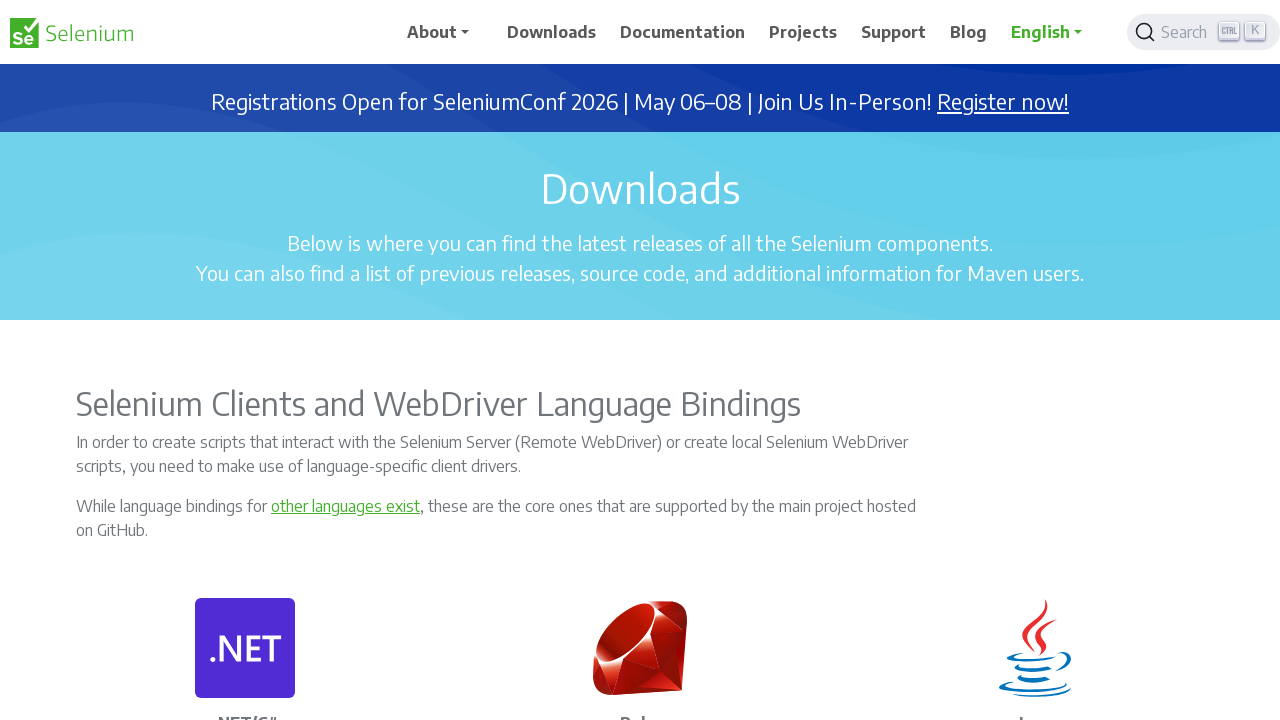

Set viewport size to 1920x1080
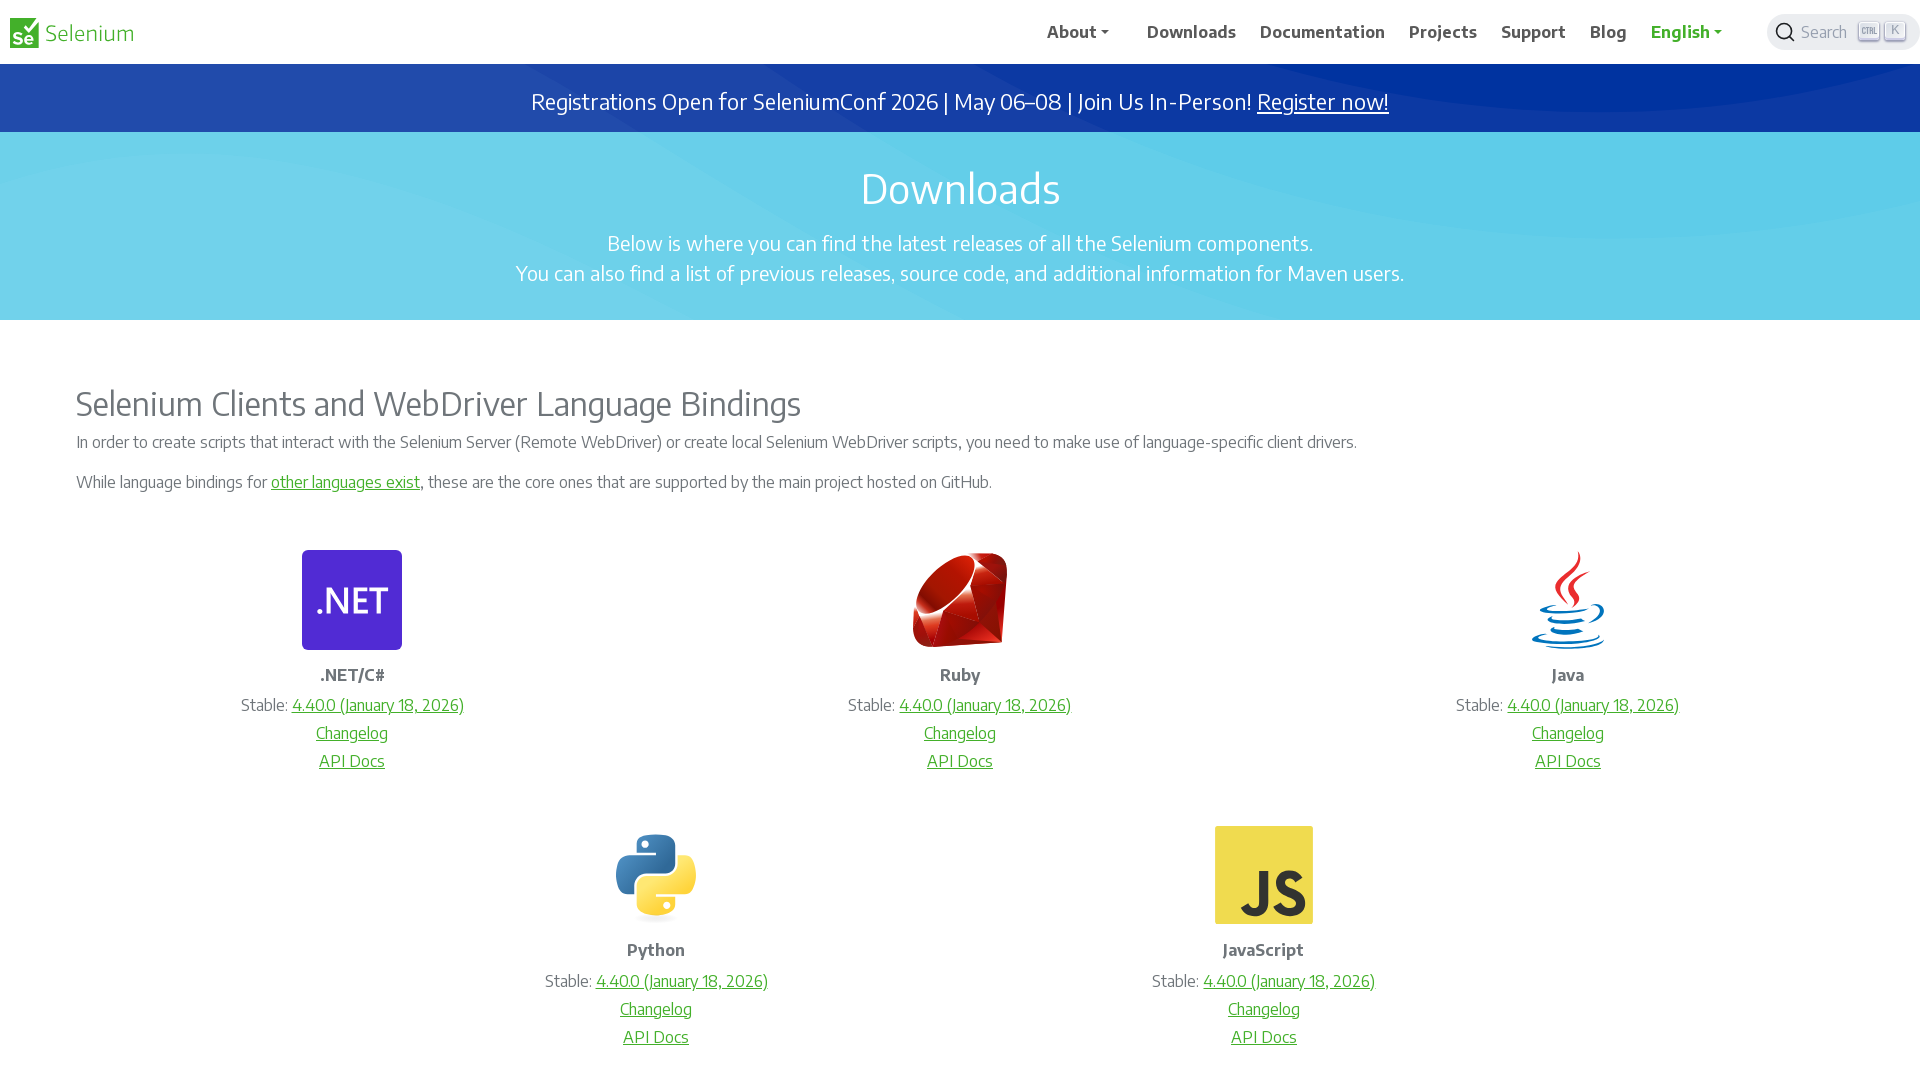

Waited for Selenium Server download link to appear
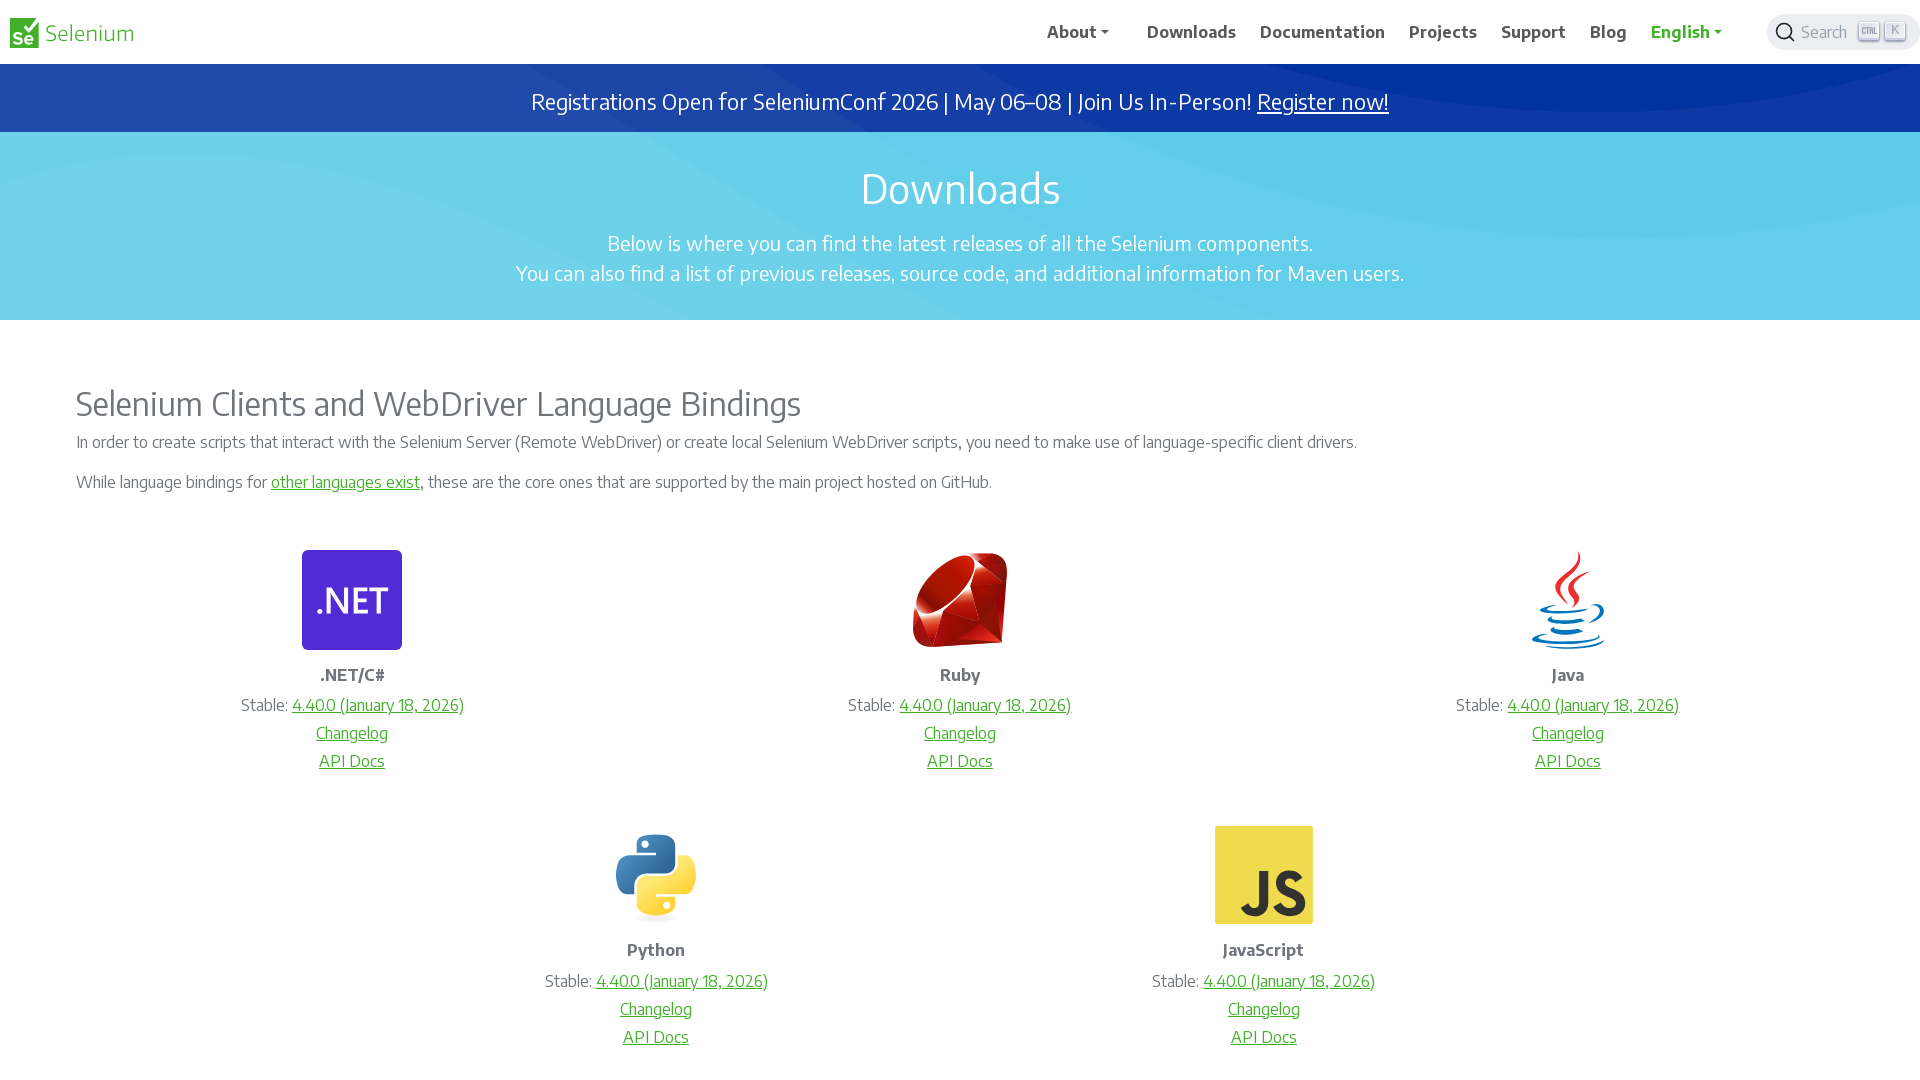

Clicked on Selenium Server download link at (1150, 541) on a[href*='selenium-server']
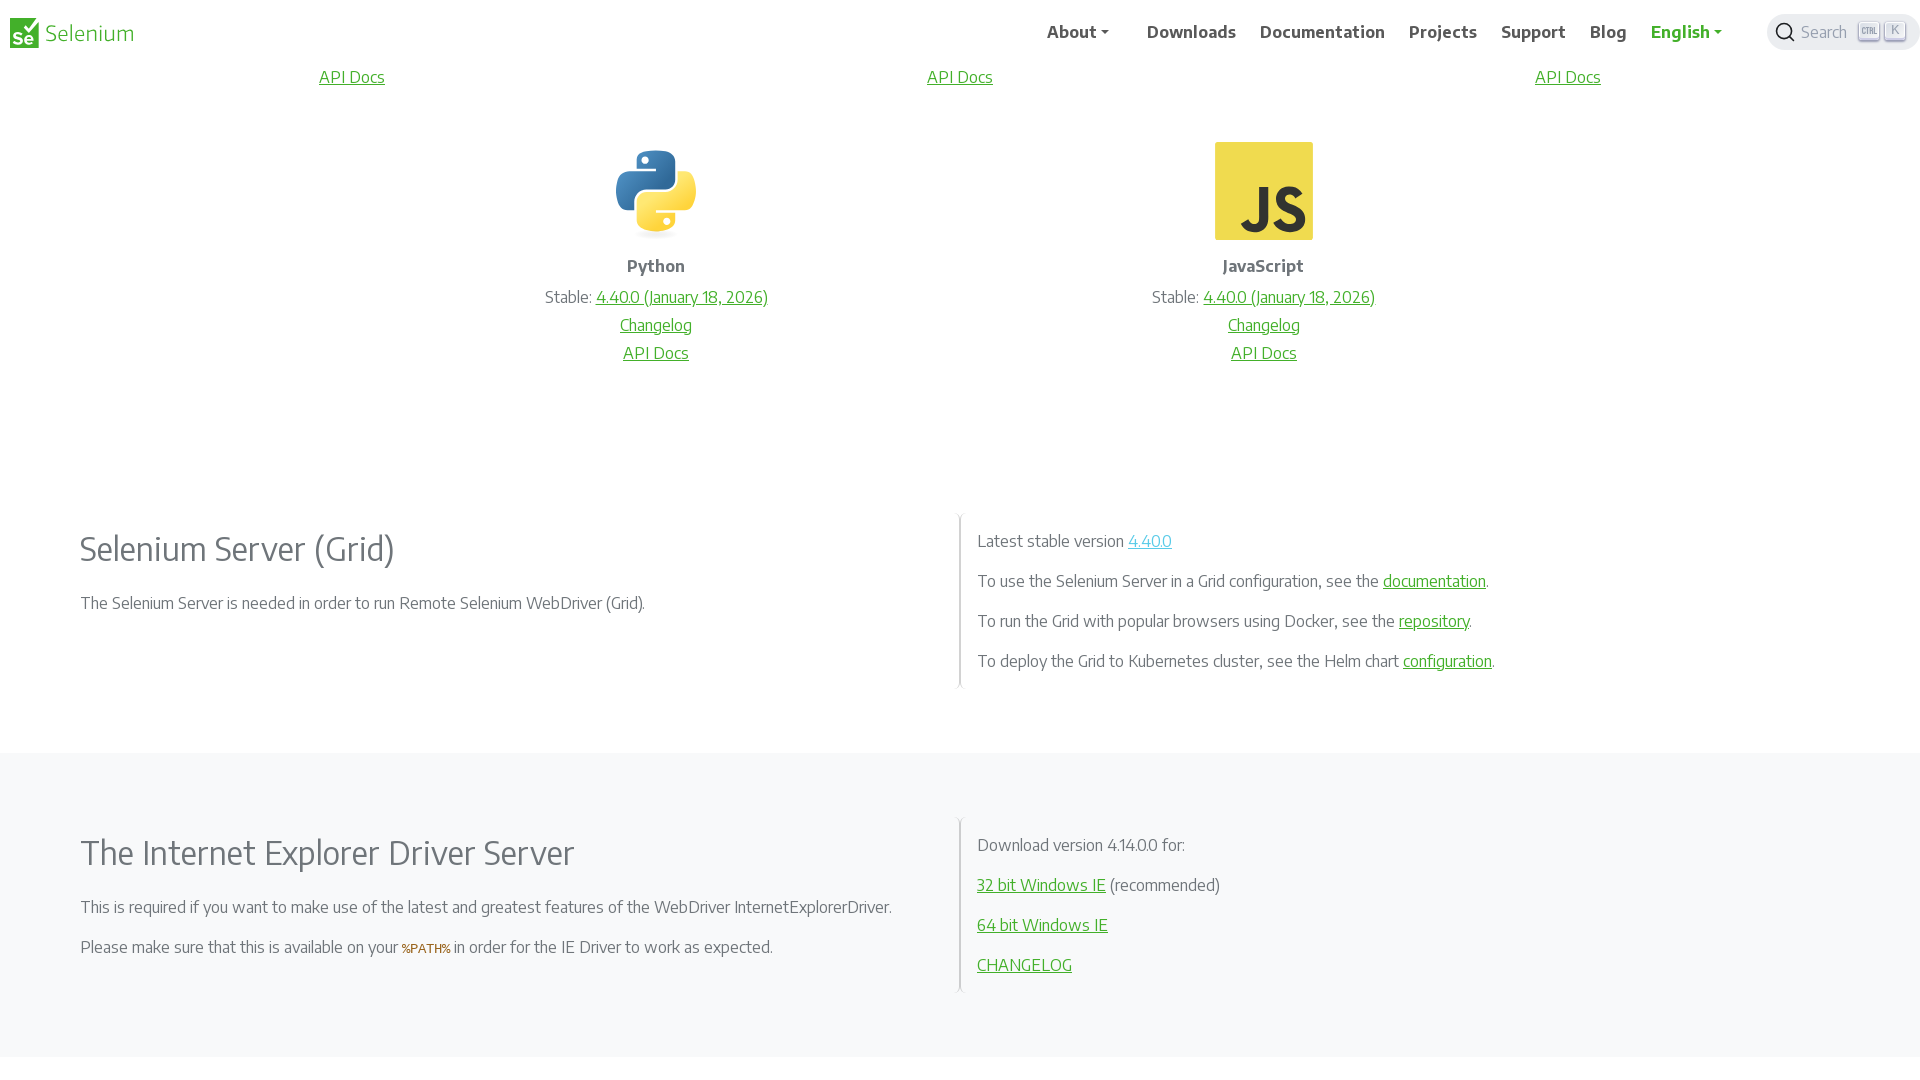

Waited 2 seconds for download to initiate
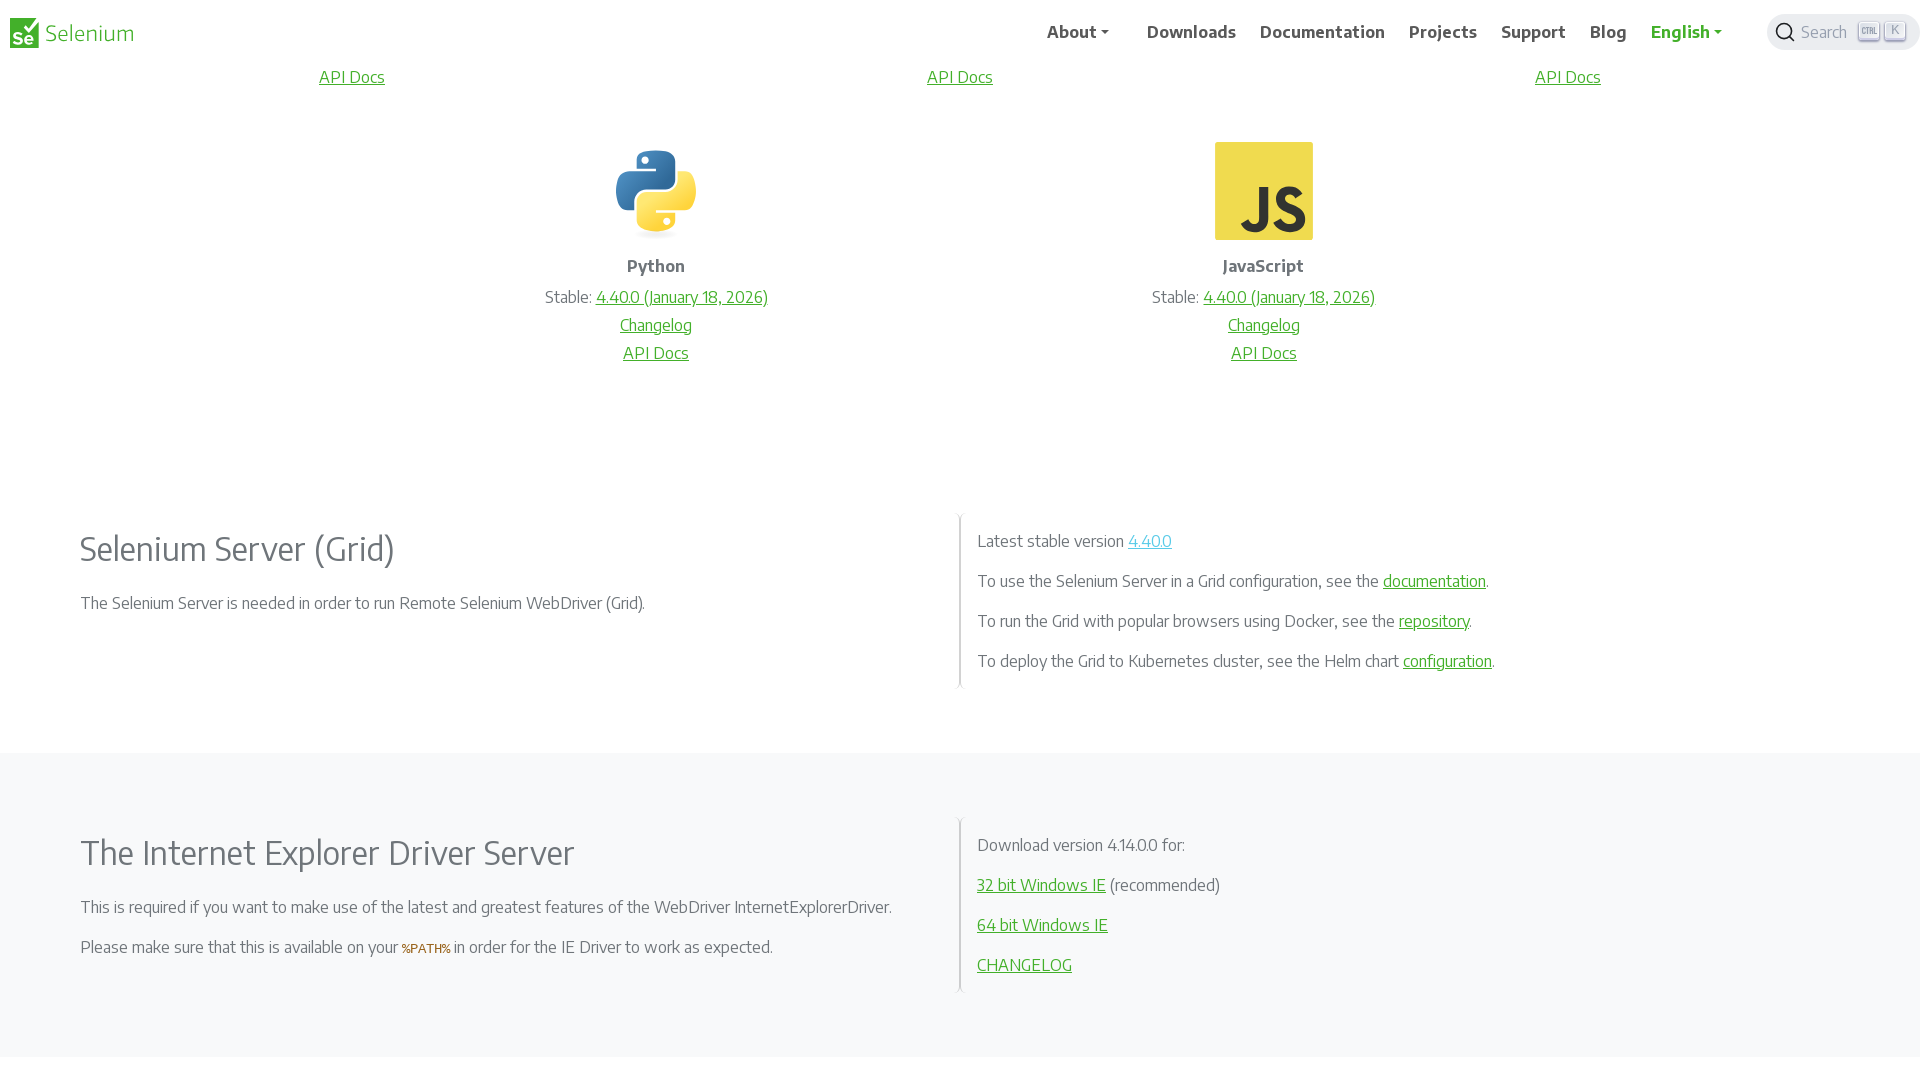

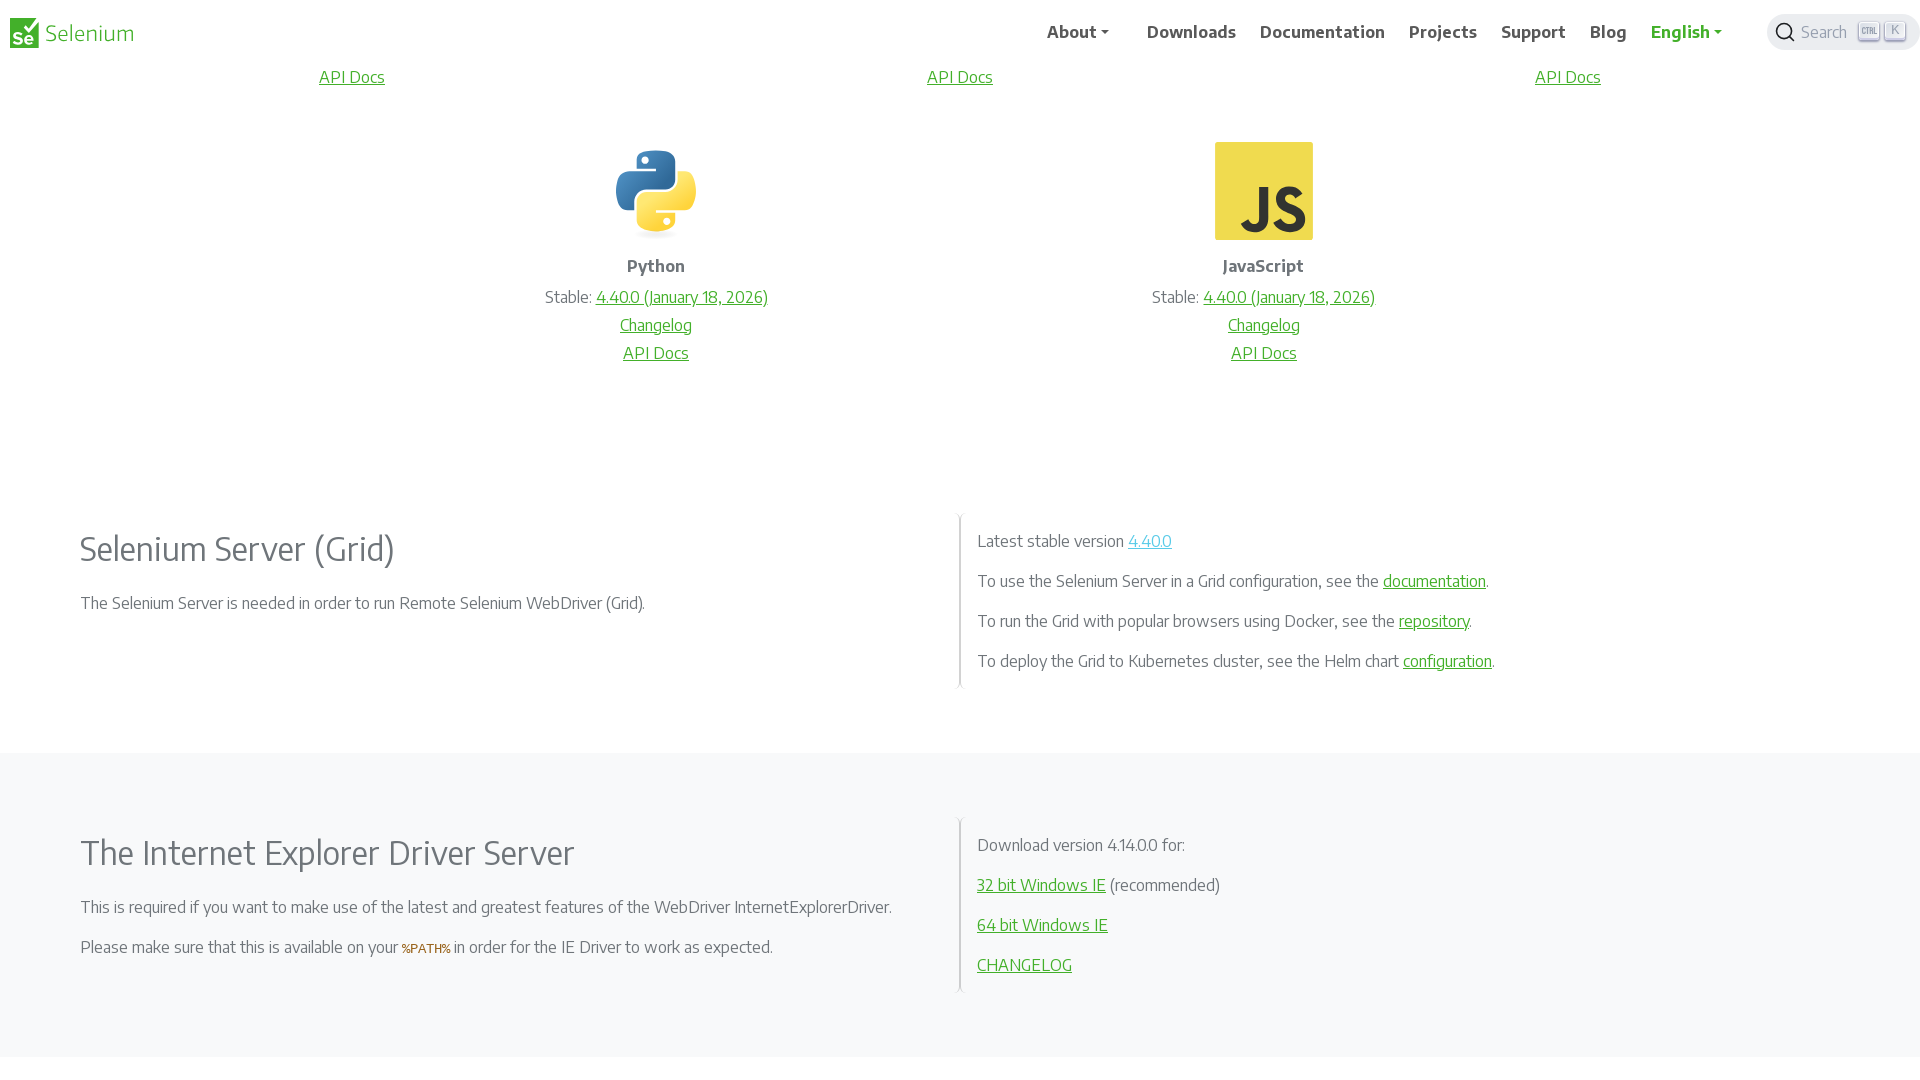